Tests form interactions on a practice automation page by selecting a checkbox, choosing a matching dropdown option, entering text in an input field, triggering an alert, and handling the alert dialog.

Starting URL: https://rahulshettyacademy.com/AutomationPractice/

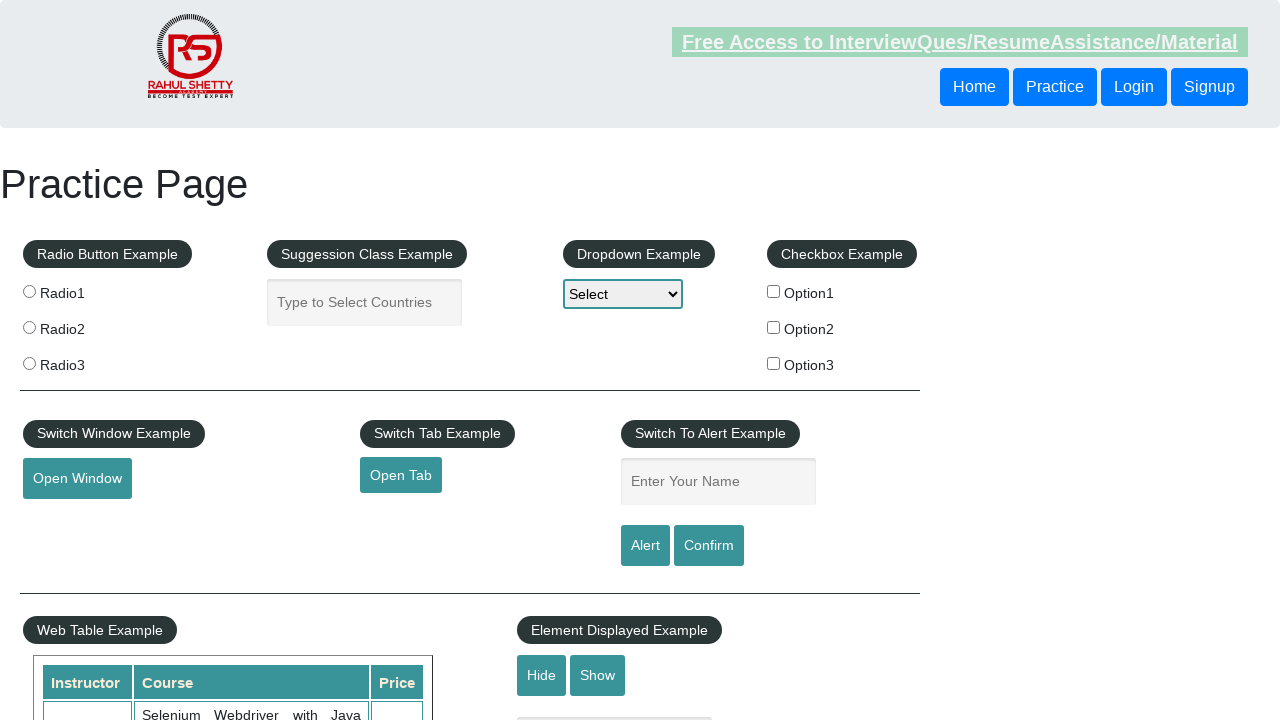

Clicked checkbox for option 2 at (774, 327) on #checkBoxOption2
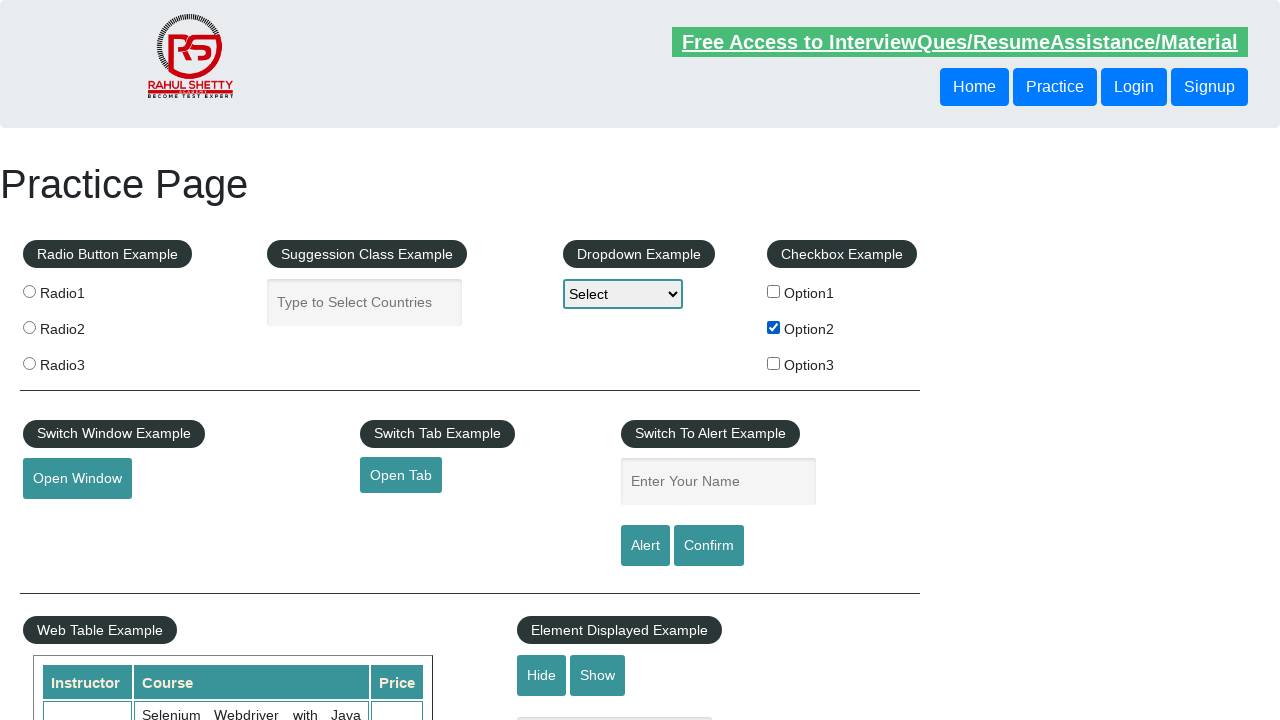

Retrieved checkbox value attribute
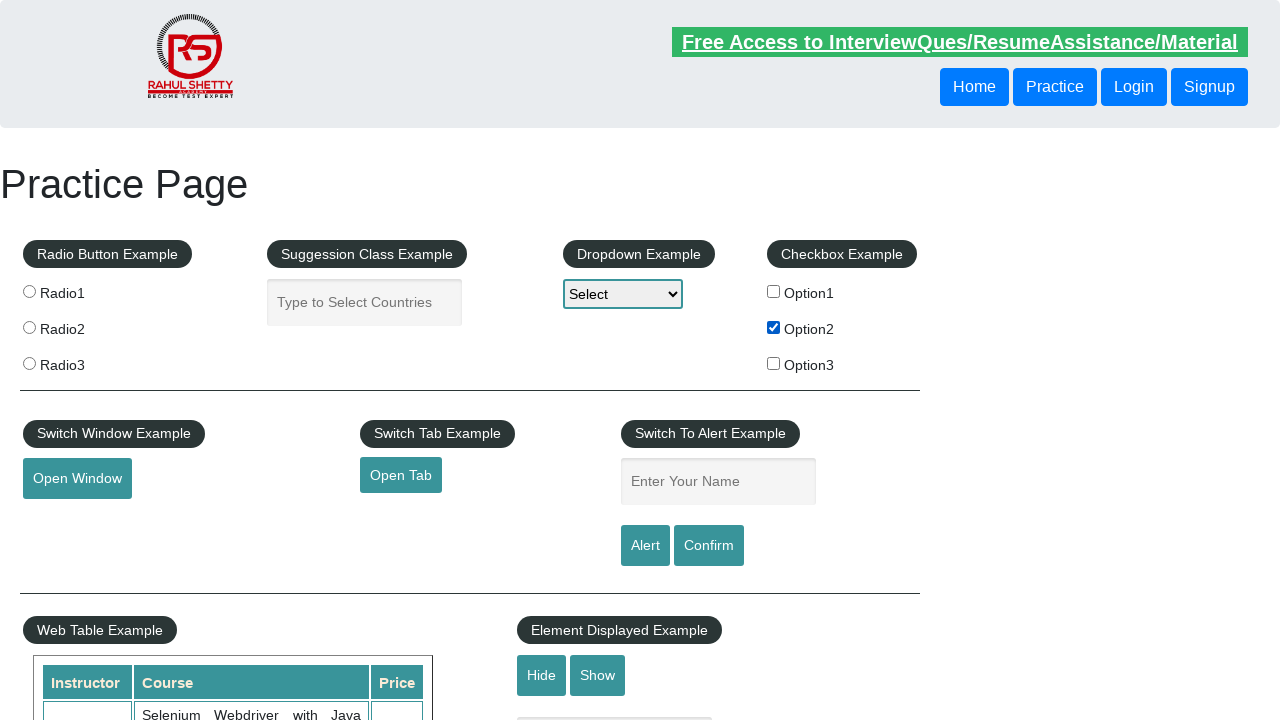

Selected dropdown option matching checkbox value: option2 on #dropdown-class-example
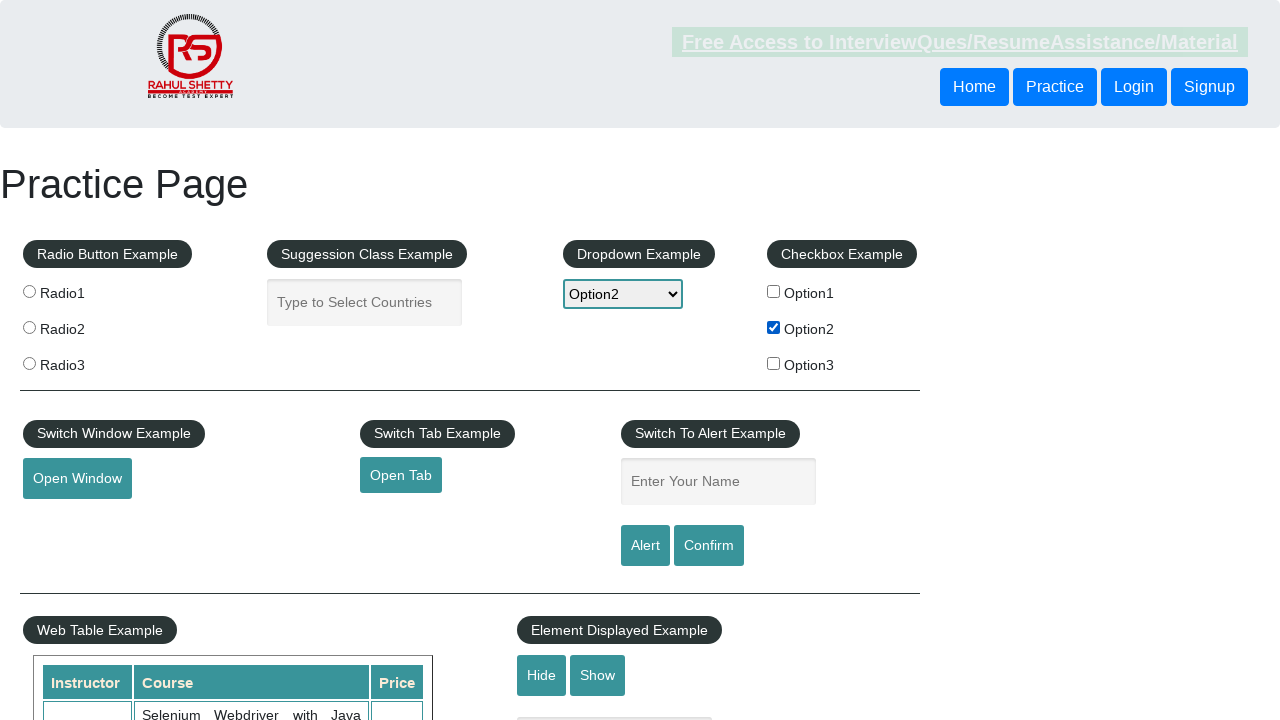

Filled name input field with checkbox value: option2 on #name
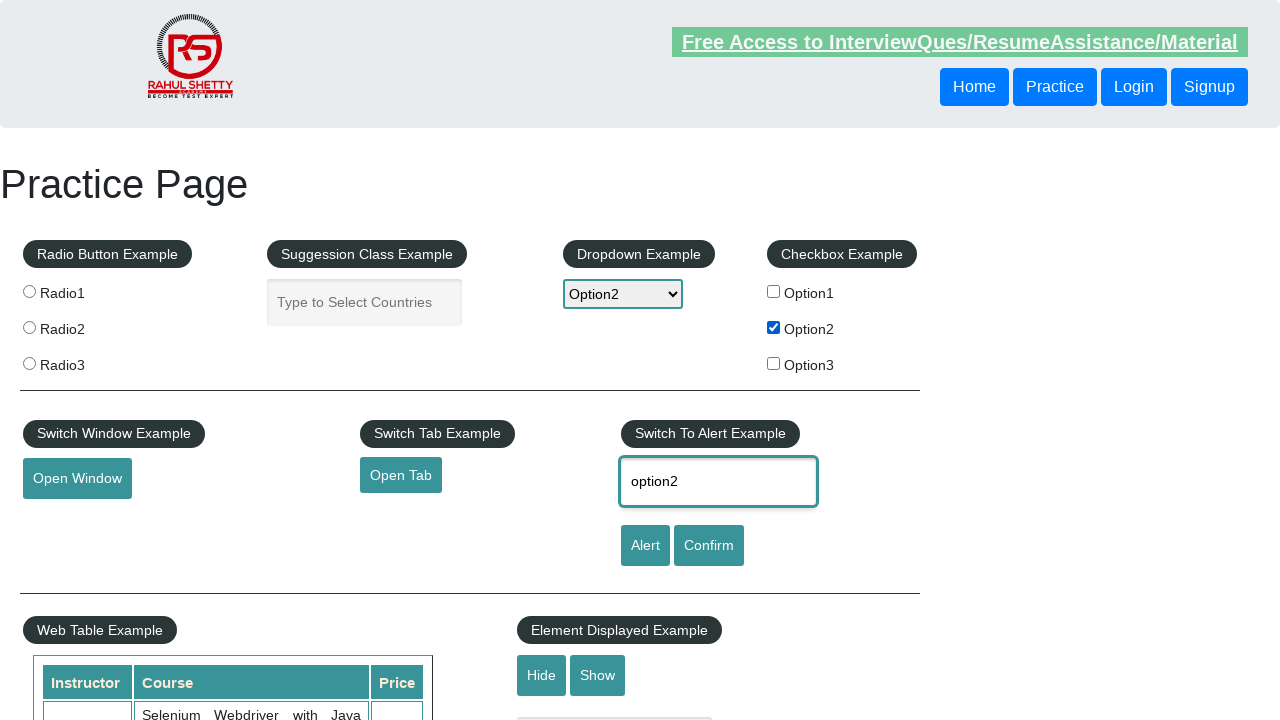

Set up dialog handler to accept alerts
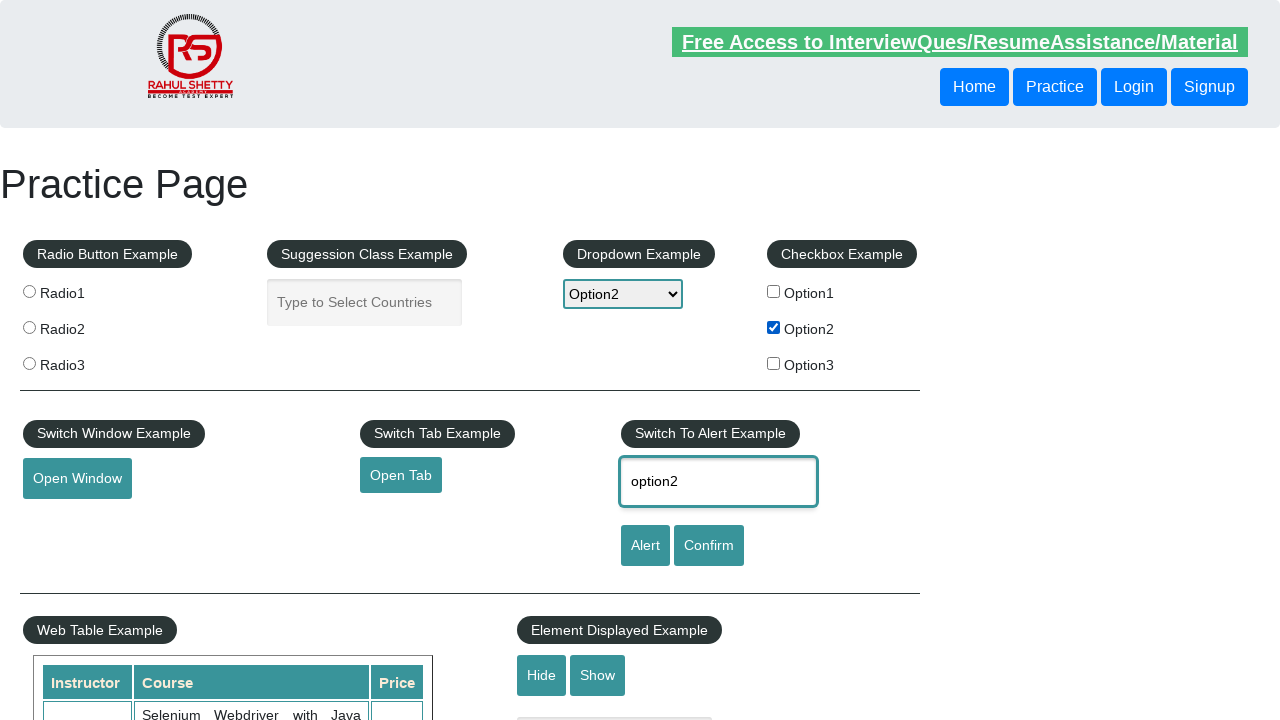

Clicked alert button to trigger dialog at (645, 546) on #alertbtn
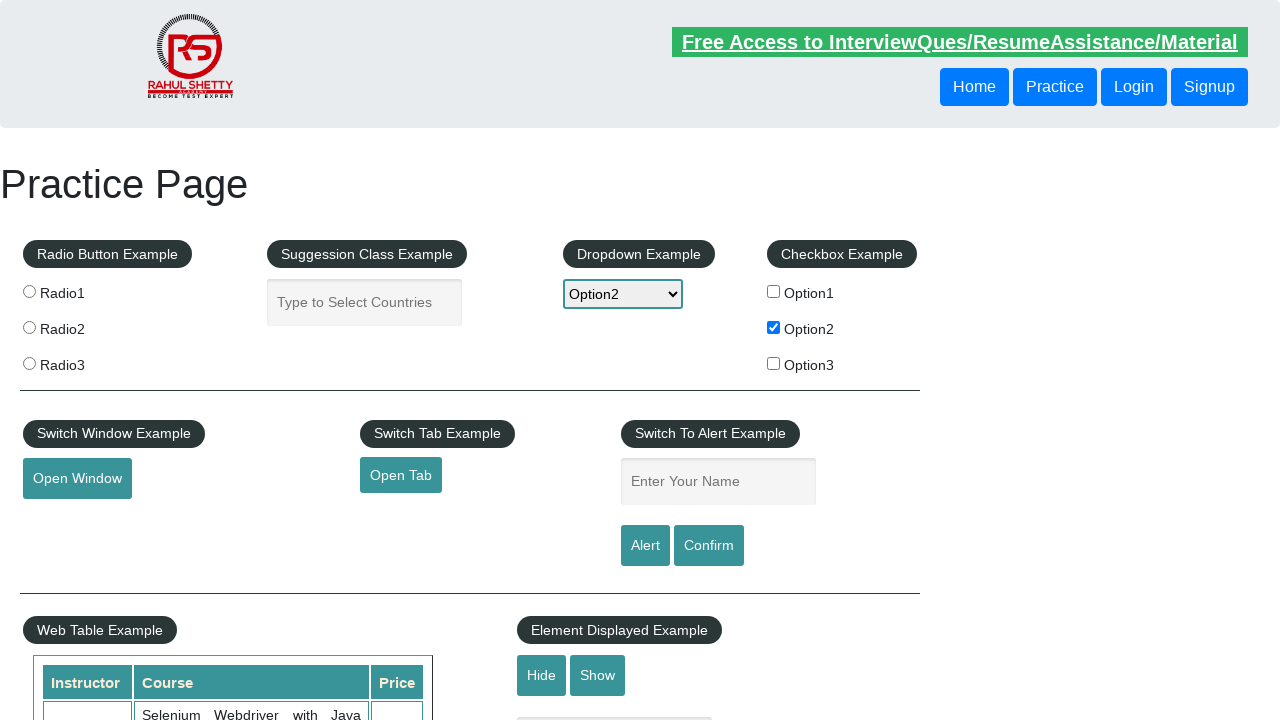

Waited for alert dialog to be handled
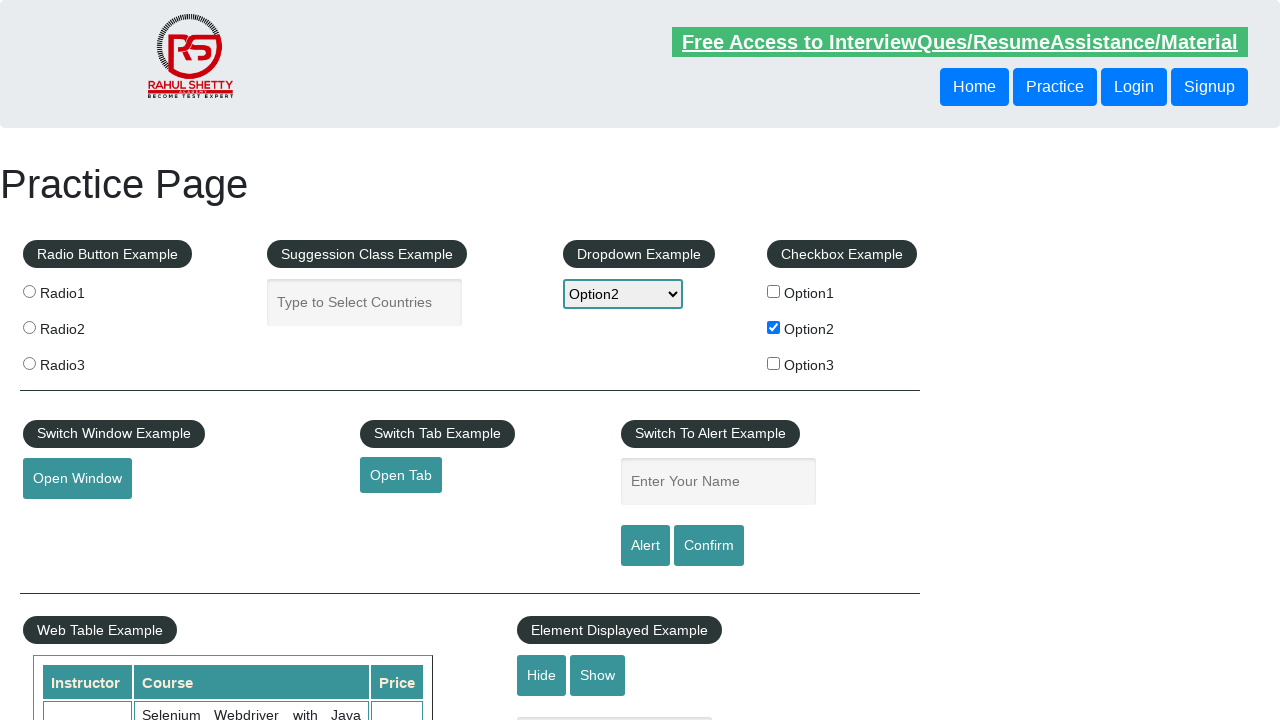

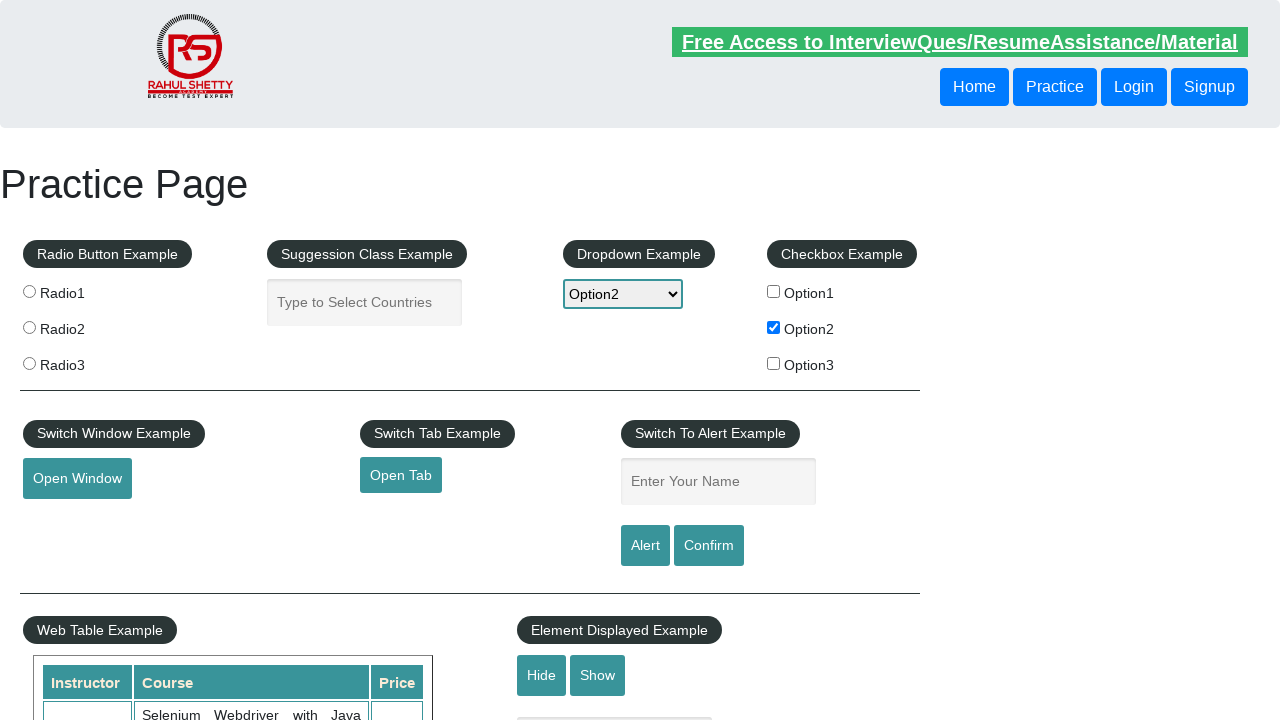